Tests the jQuery UI Resizable demo page by navigating to jqueryui.com, clicking on the Resizable link, interacting with the resizable element inside an iframe, and verifying the page title.

Starting URL: https://jqueryui.com

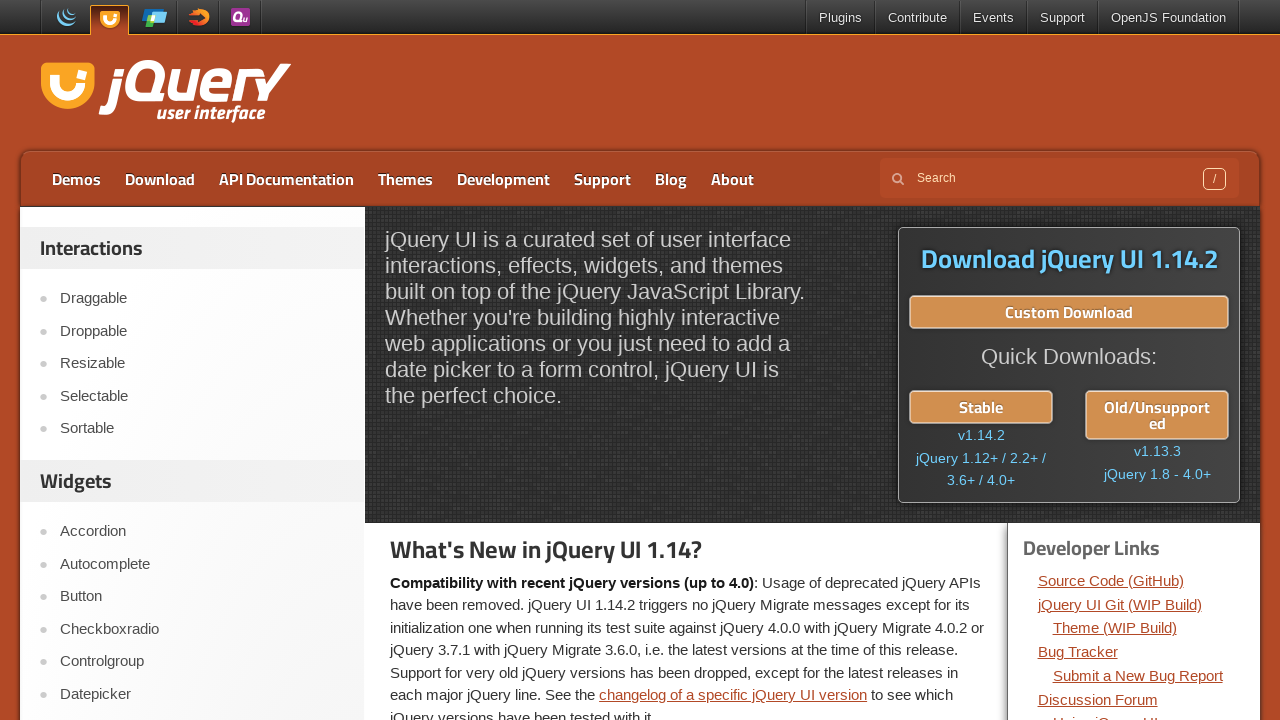

Clicked on the Resizable link in the navigation at (202, 364) on xpath=//a[text()='Resizable']
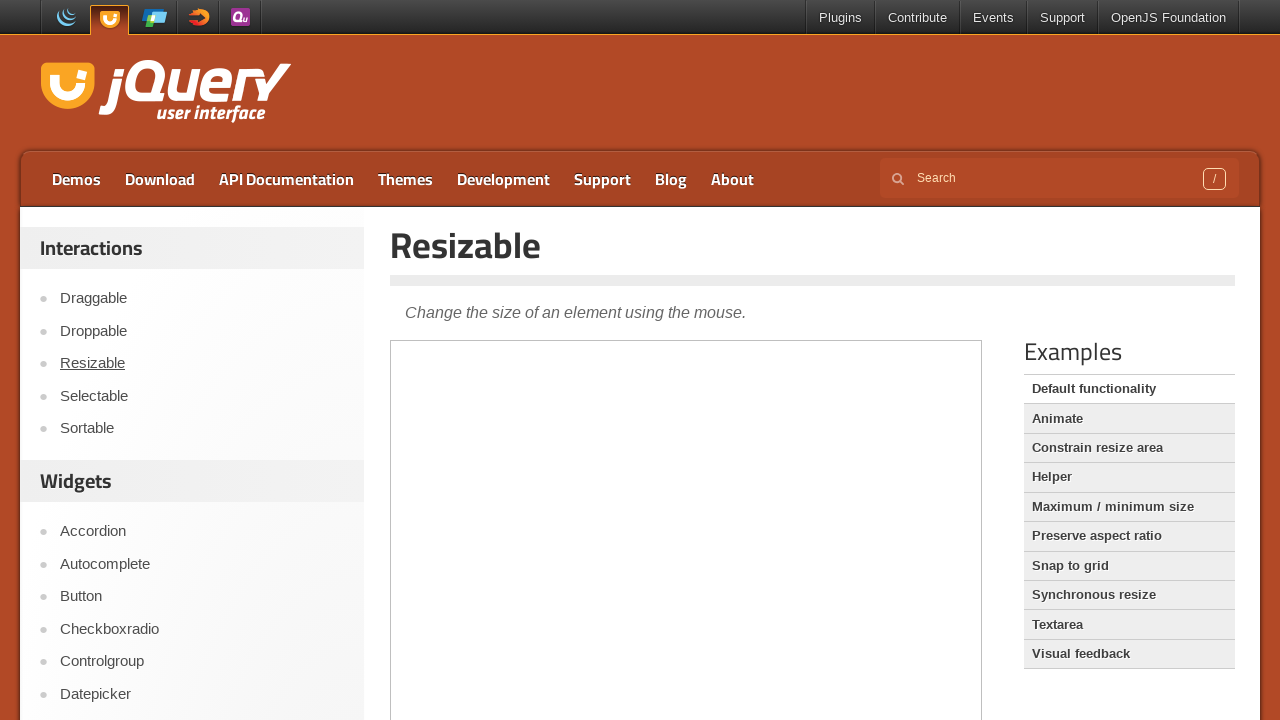

Interacted with the resizable element inside the iframe at (484, 434) on #content > iframe >> internal:control=enter-frame >> #resizable
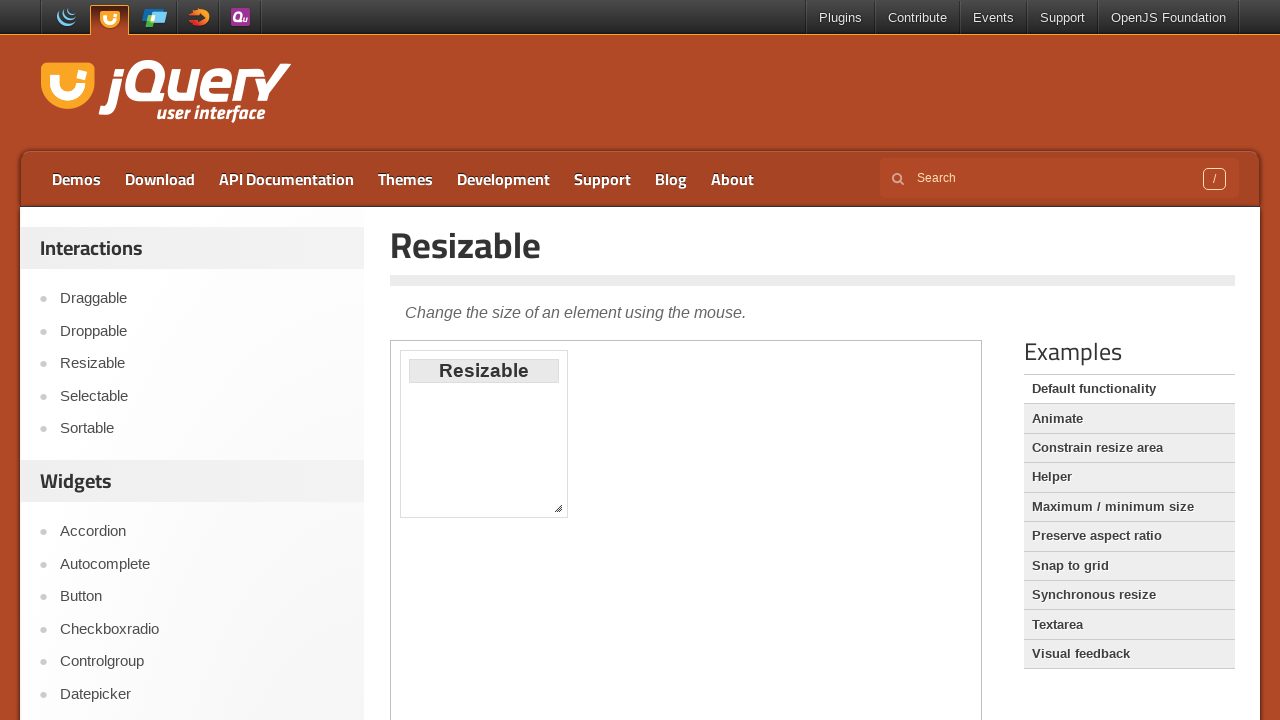

Clicked on the Resizable link again at (202, 364) on xpath=//a[text()='Resizable']
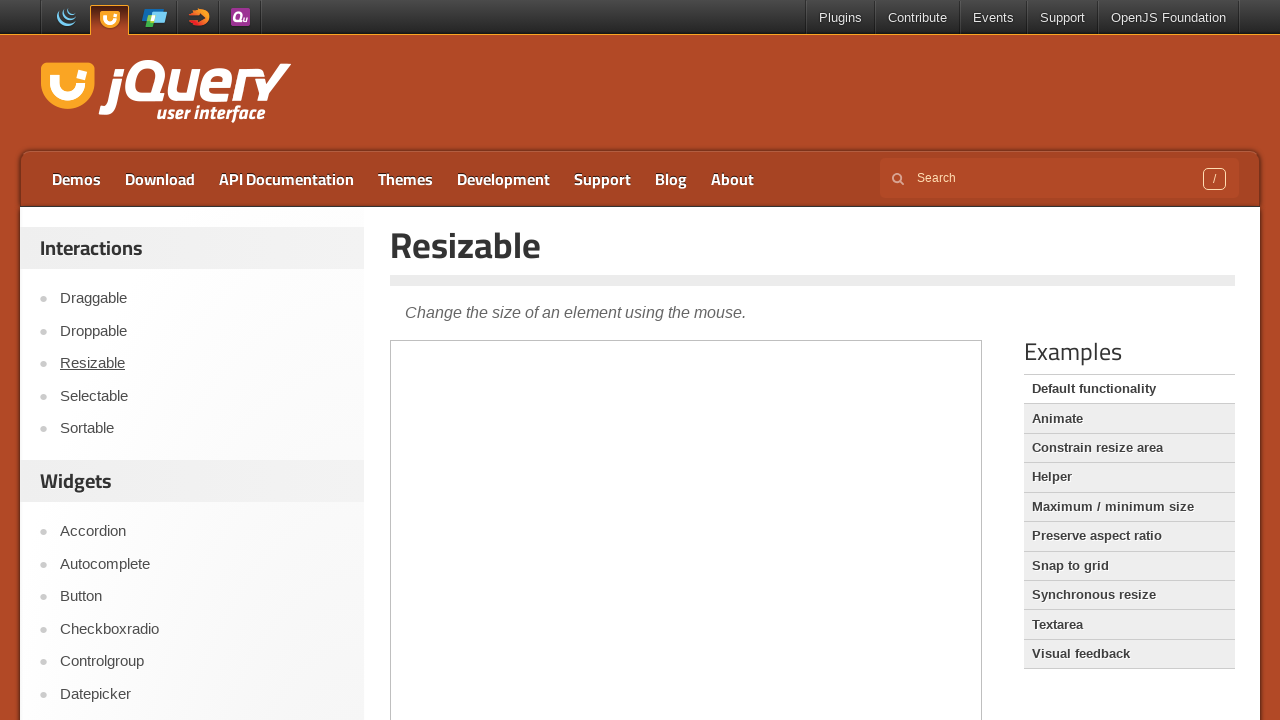

Waited for page to load (domcontentloaded state)
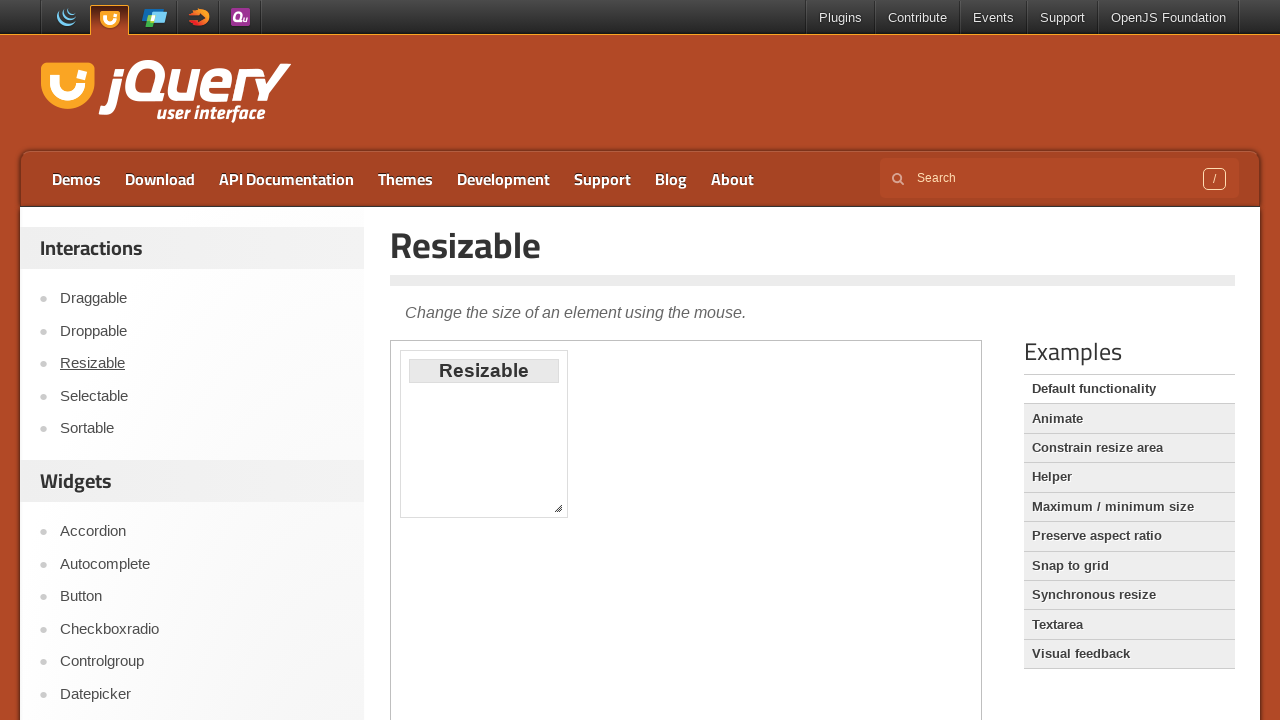

Verified page title contains 'Resizable'
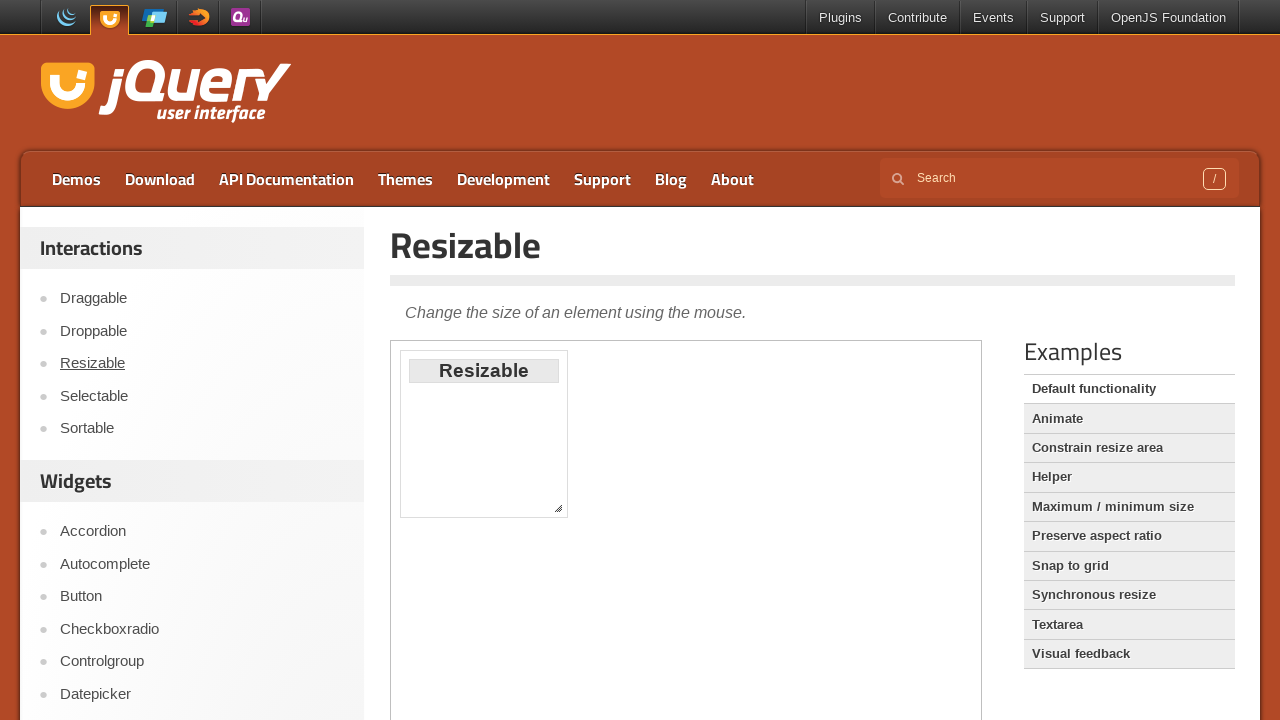

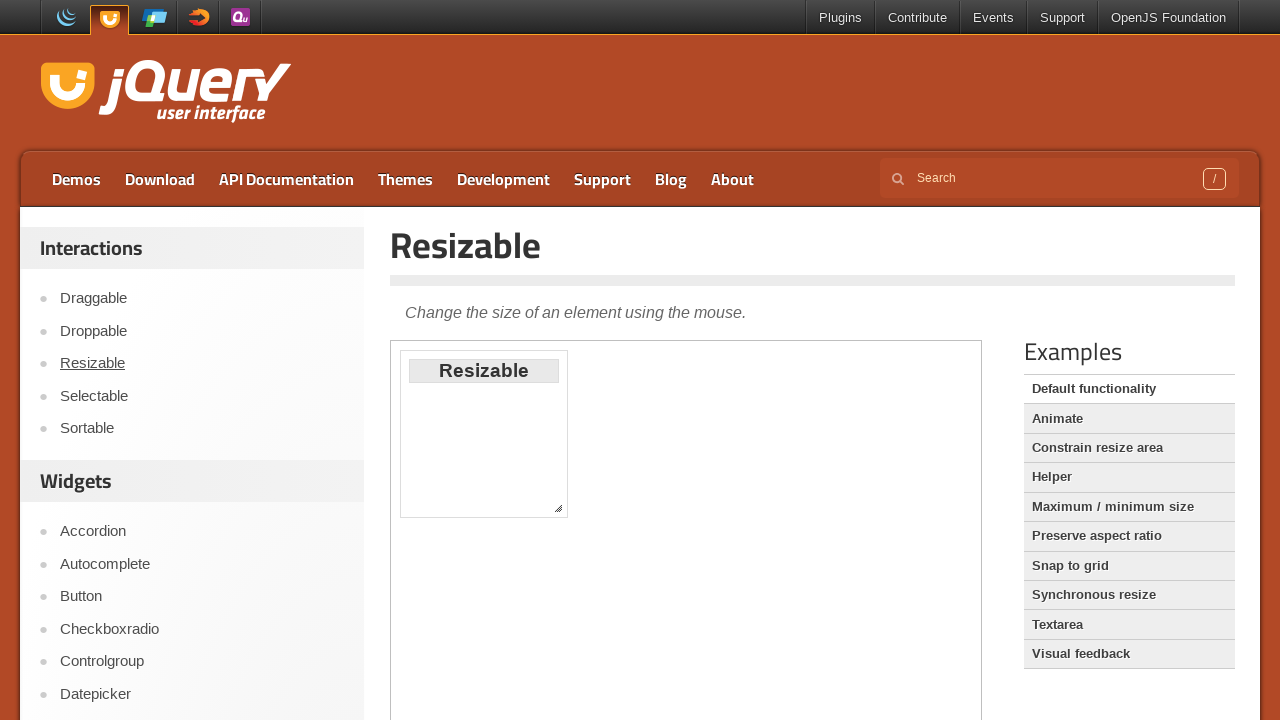